Tests iframe navigation on the-internet.herokuapp.com by clicking through Frames links, navigating back and forward, interacting with an iframe element, and reading content from within the iframe

Starting URL: https://the-internet.herokuapp.com

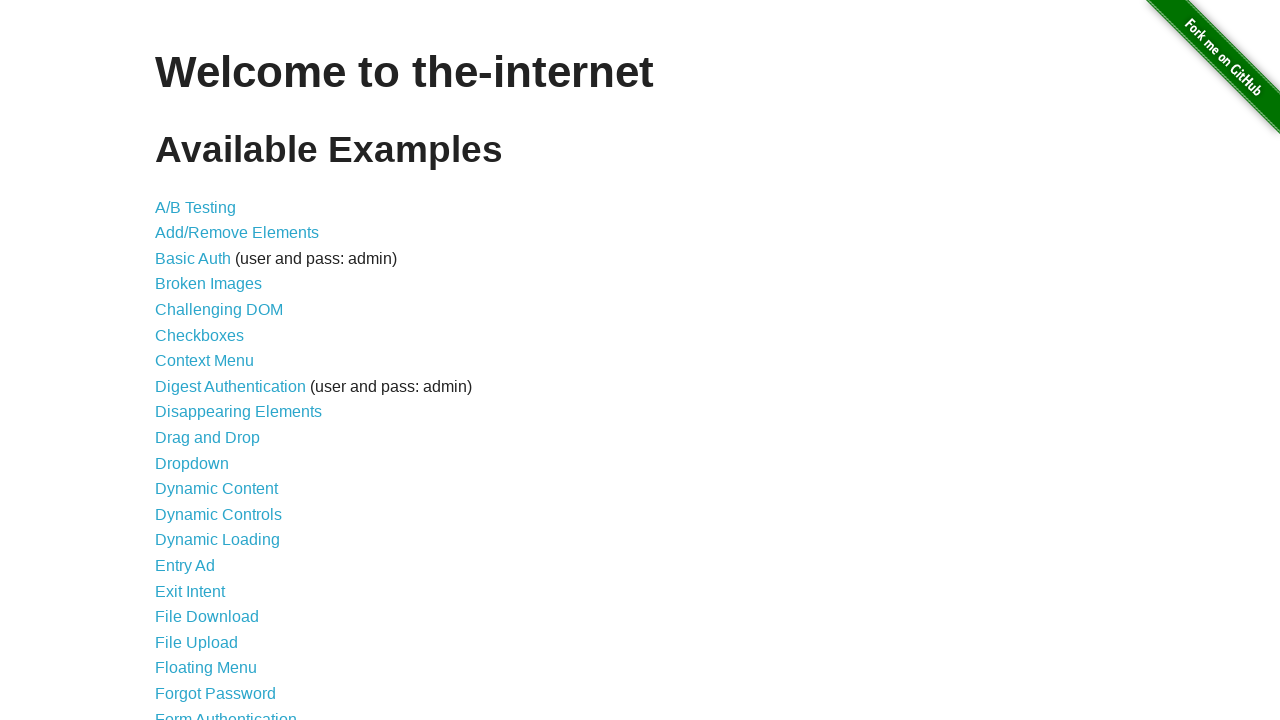

Clicked on Frames link at (182, 361) on text=Frames
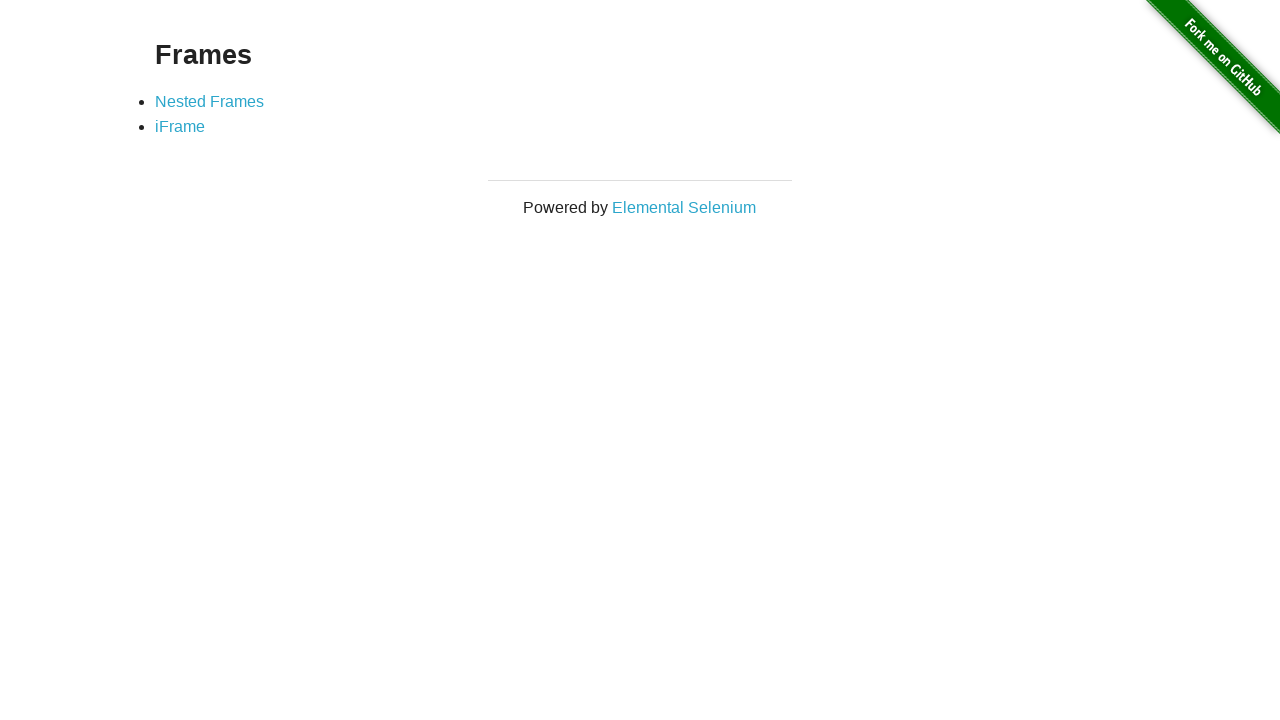

Waited for page to load after clicking Frames
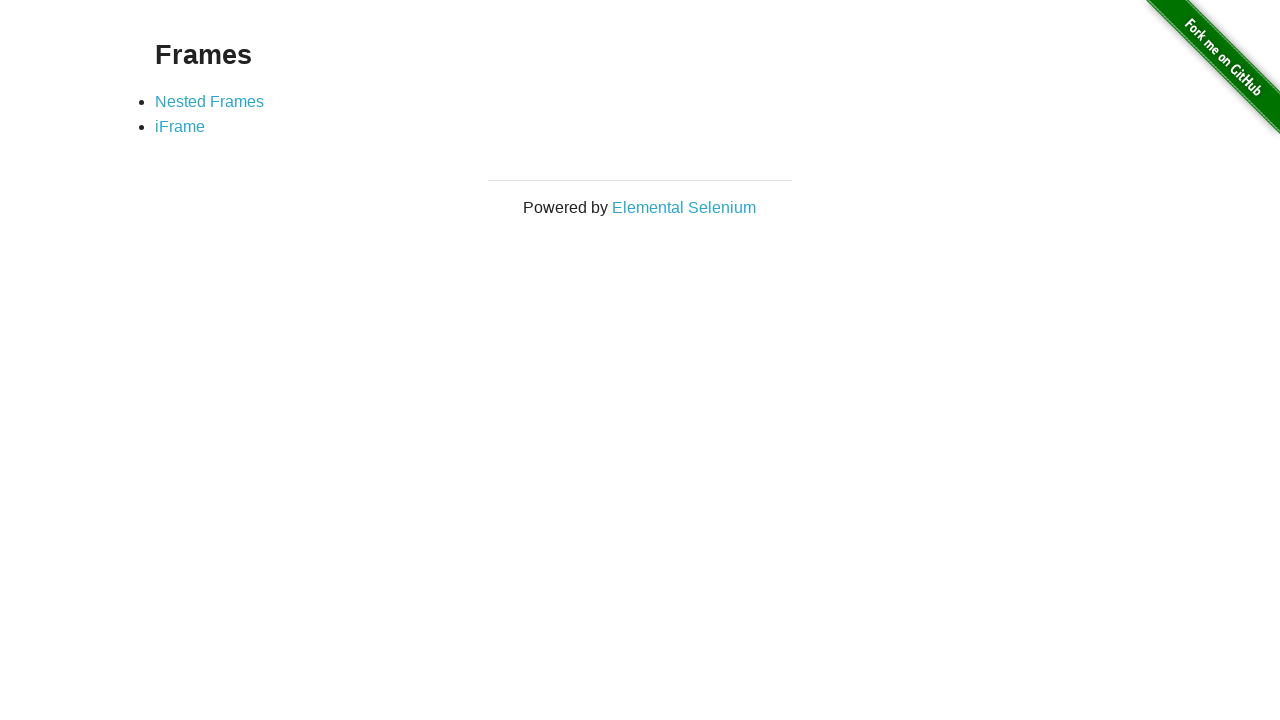

Navigated back to previous page
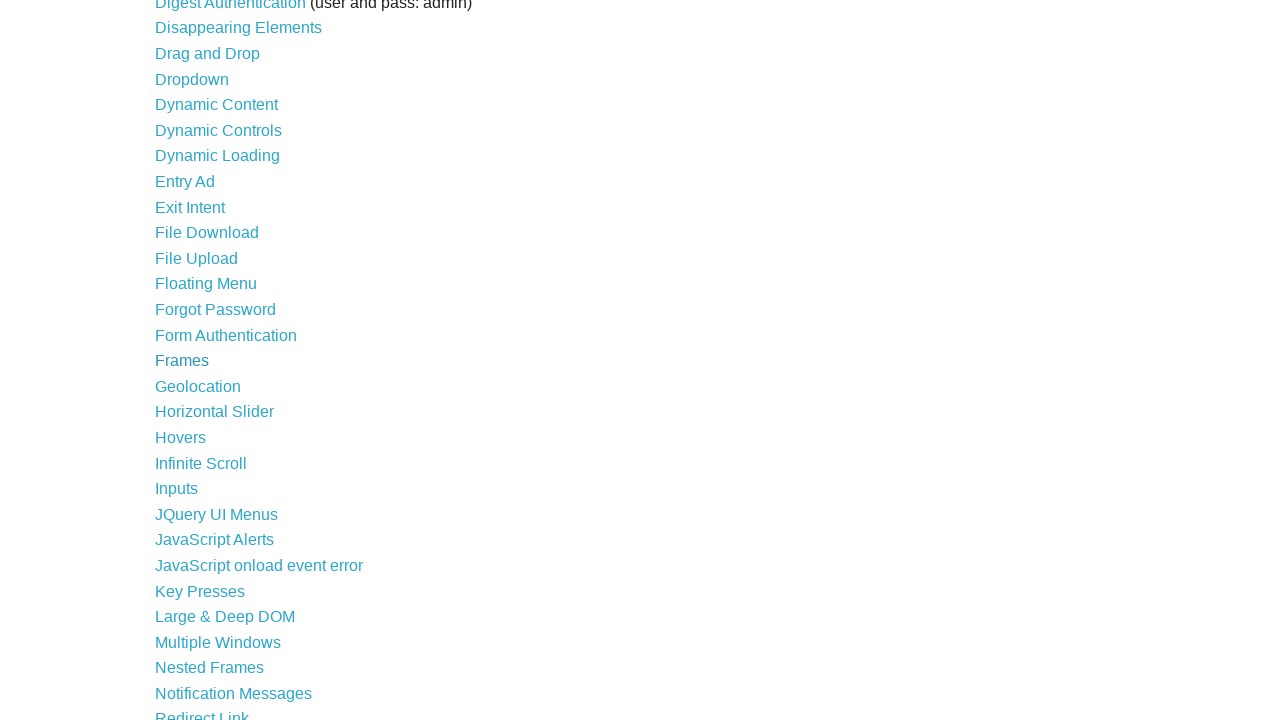

Waited for page to load after going back
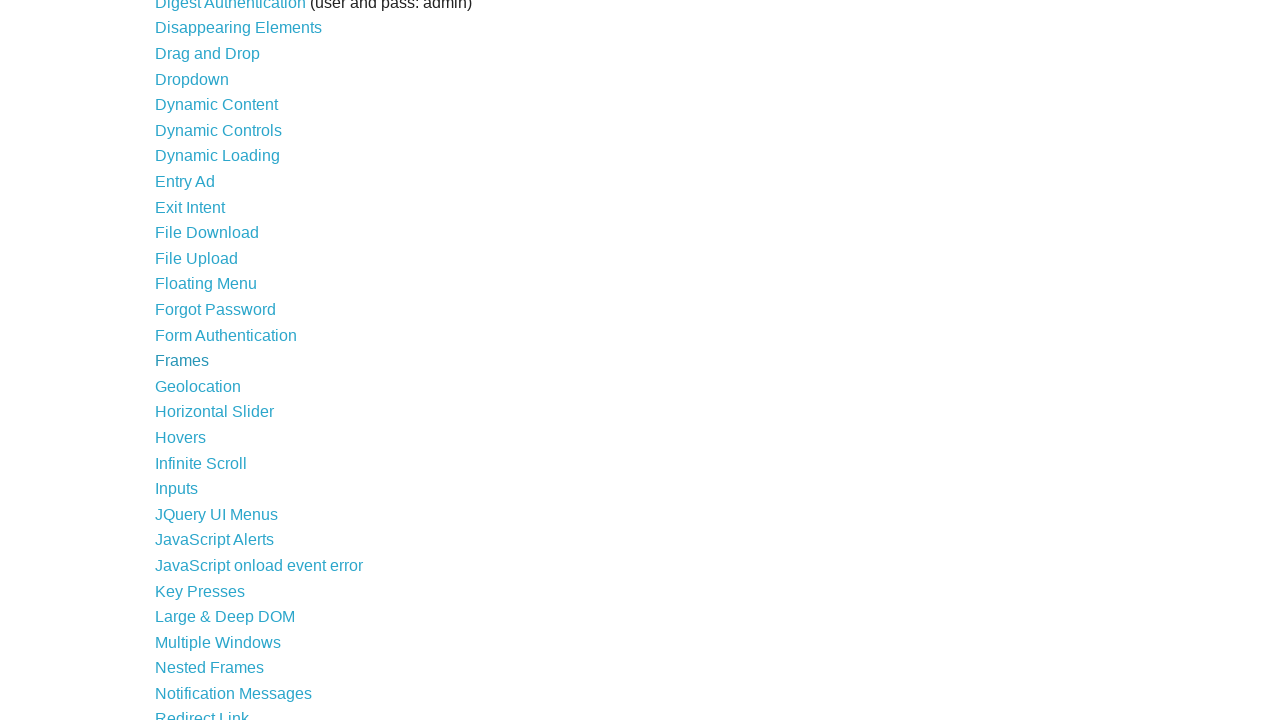

Navigated forward to Frames page
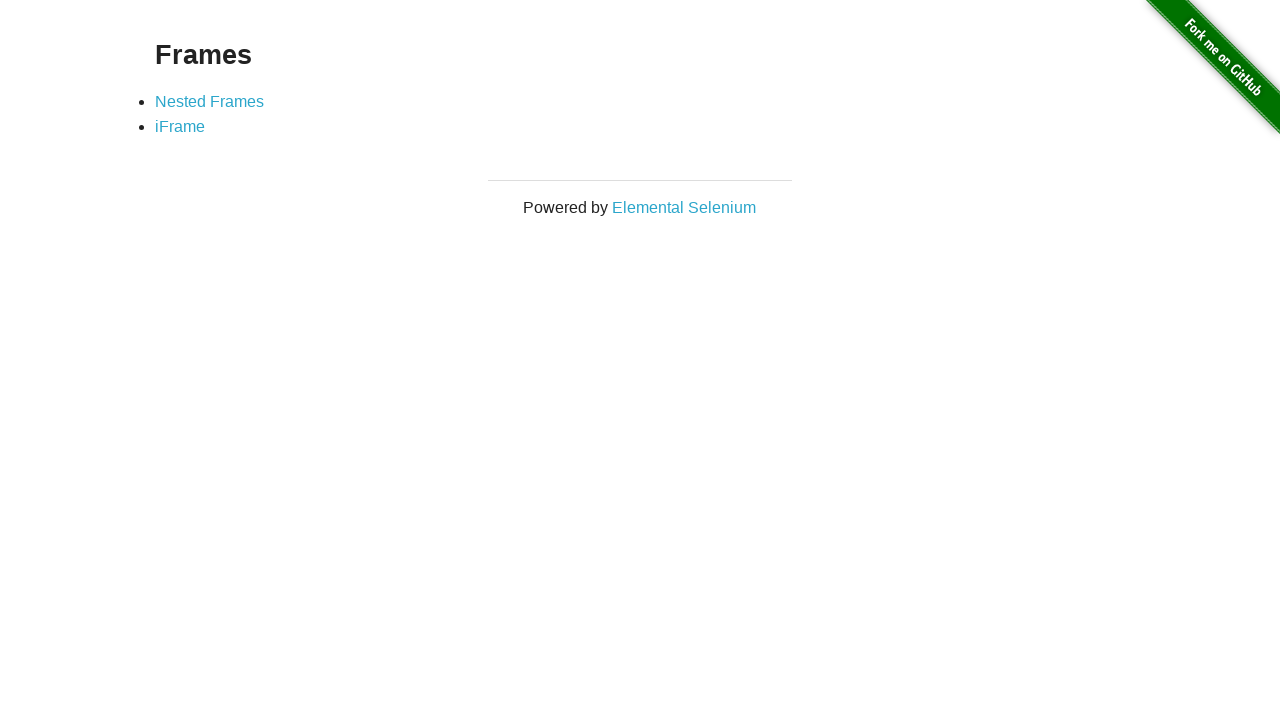

Clicked on iFrame link at (180, 127) on text=iFrame
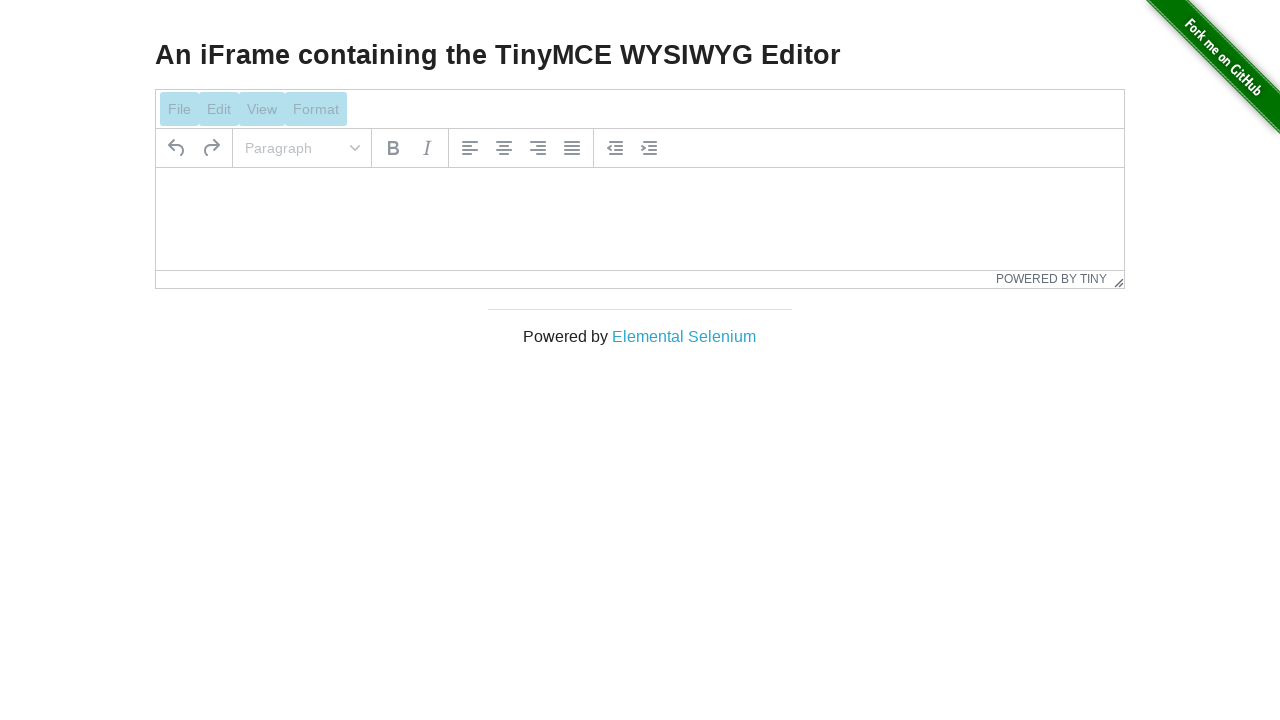

Closed the modal/popup at (952, 194) on div[aria-label='Close']
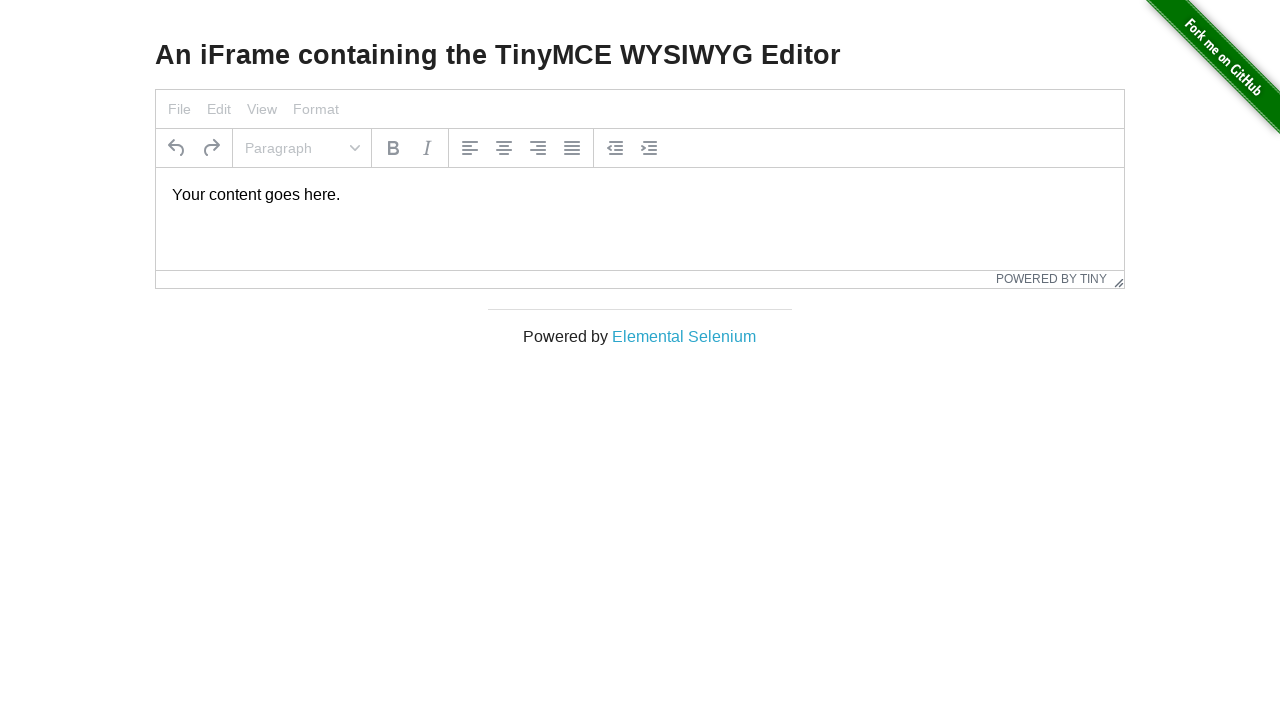

Located the iframe element #mce_0_ifr
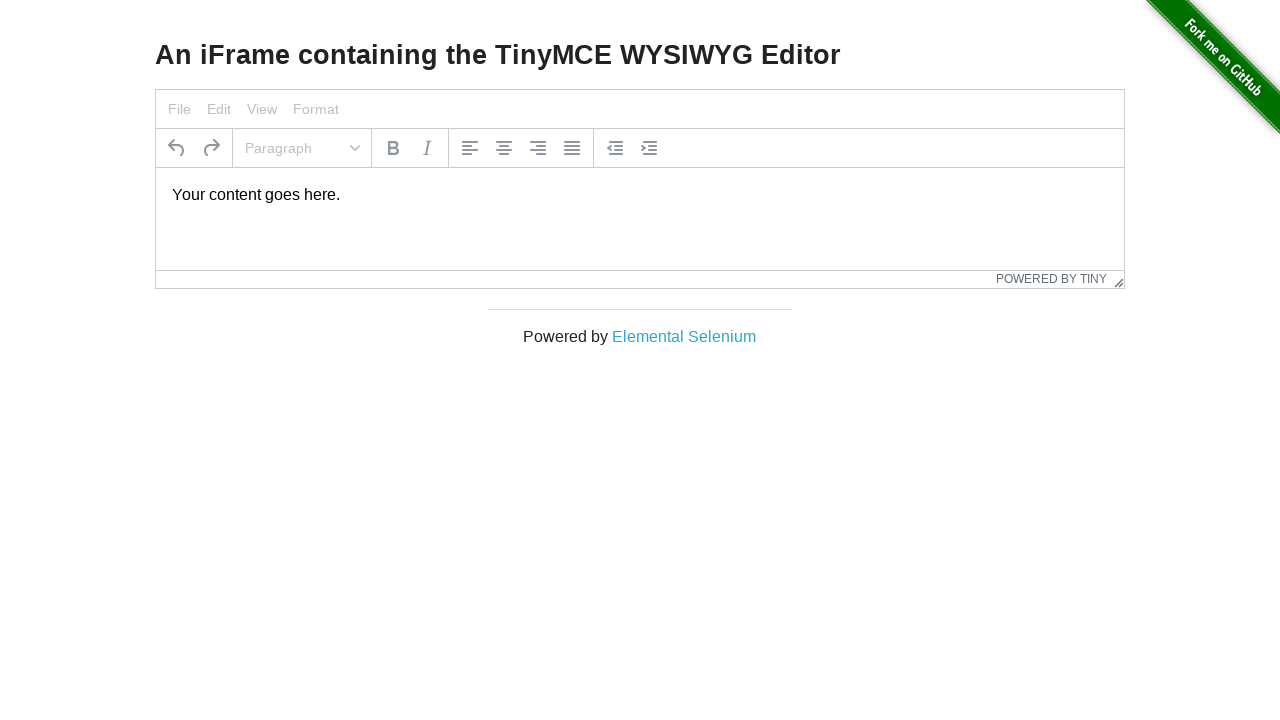

Retrieved text content from iframe: Your content goes here.
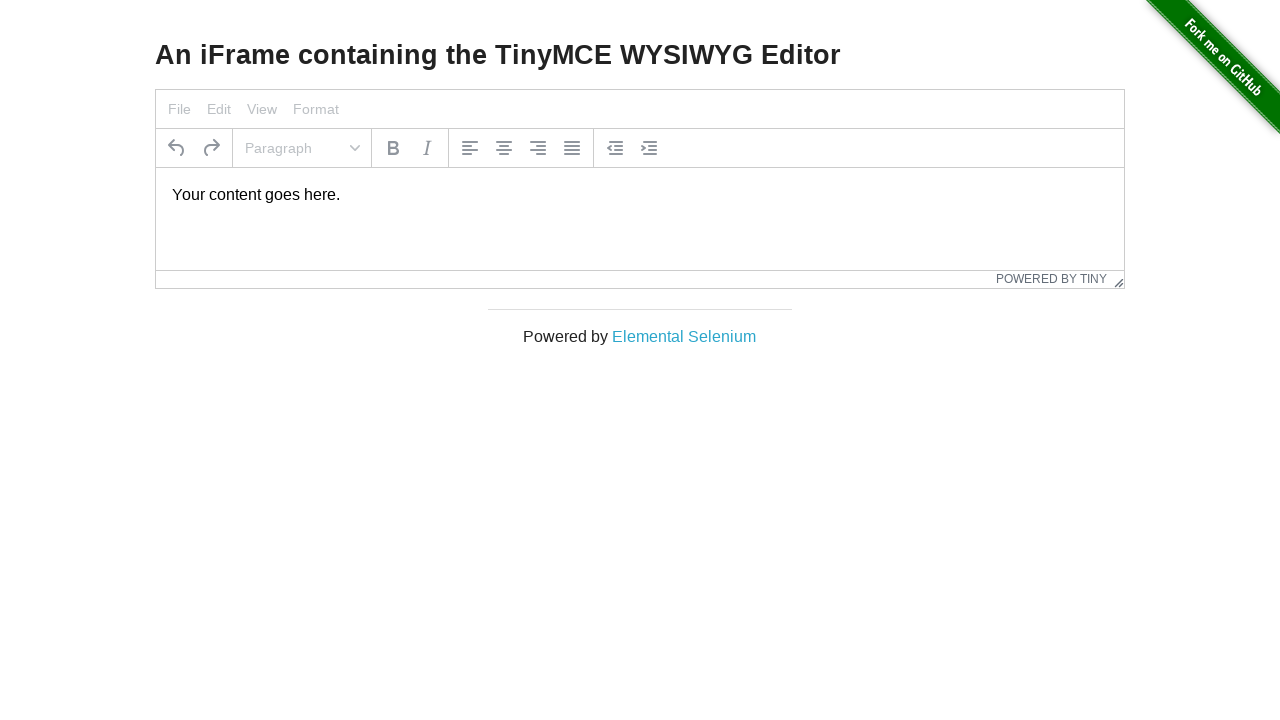

Printed iframe text content to console
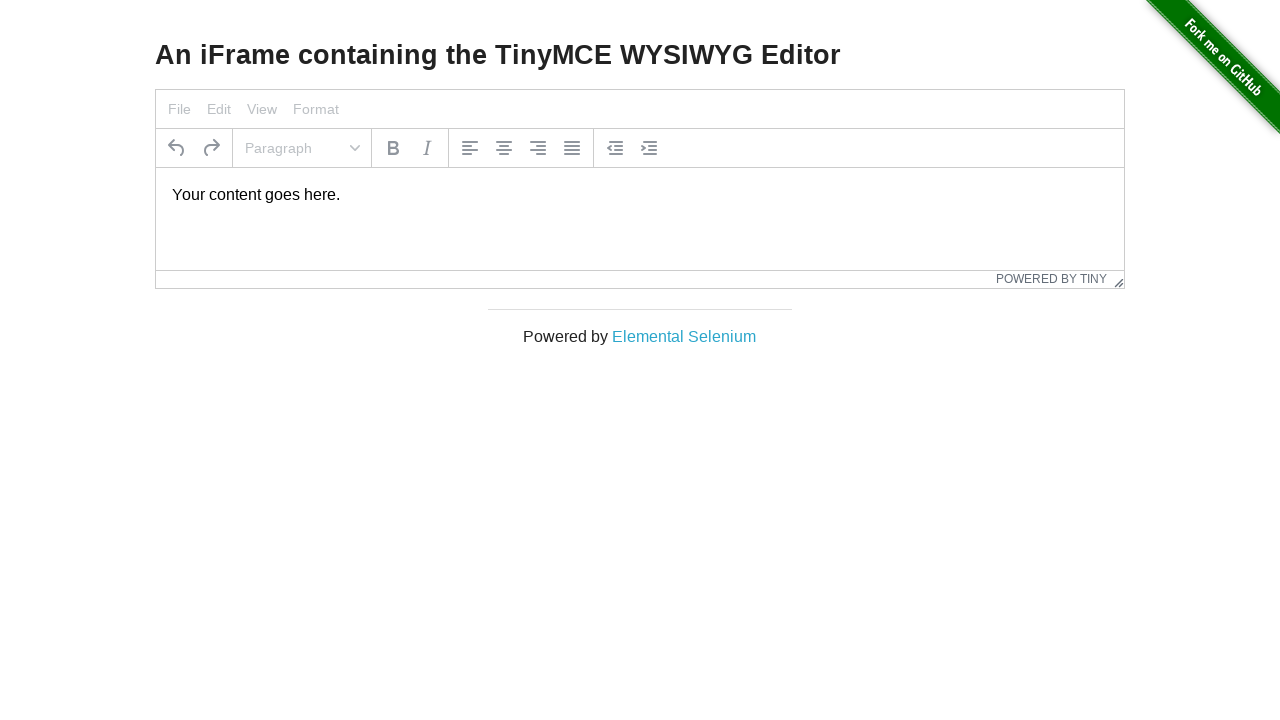

Reloaded the page
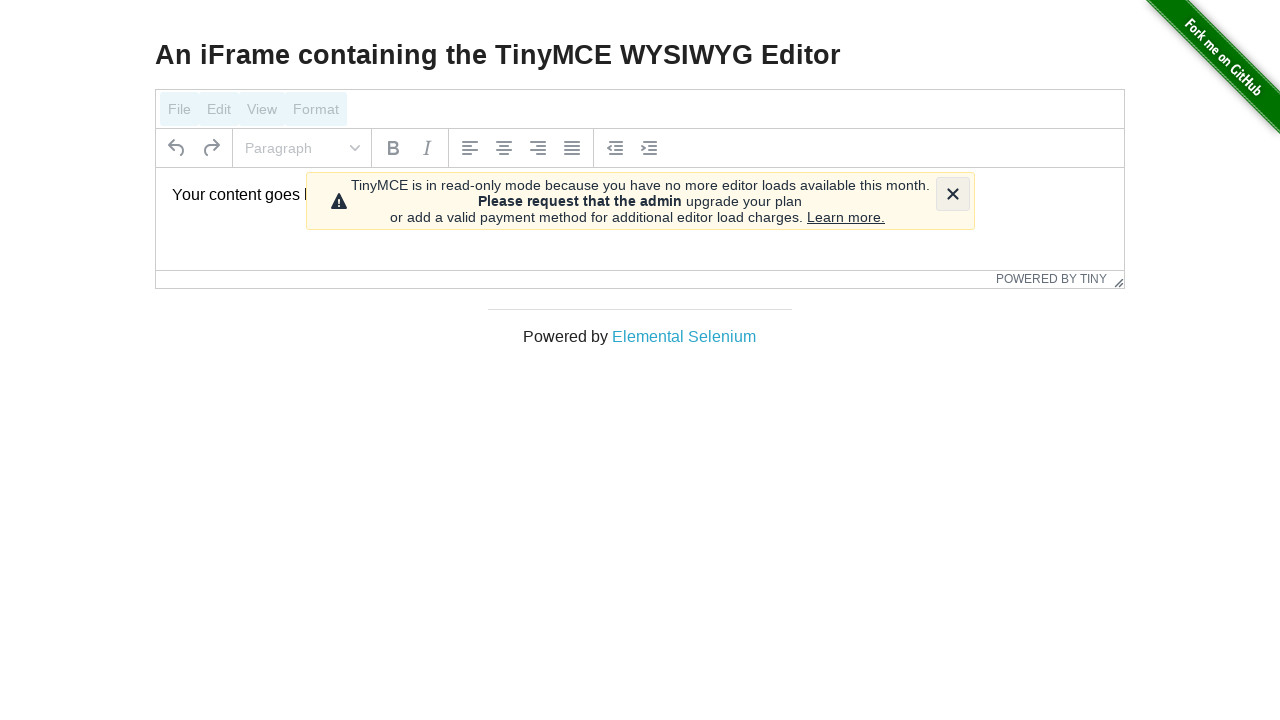

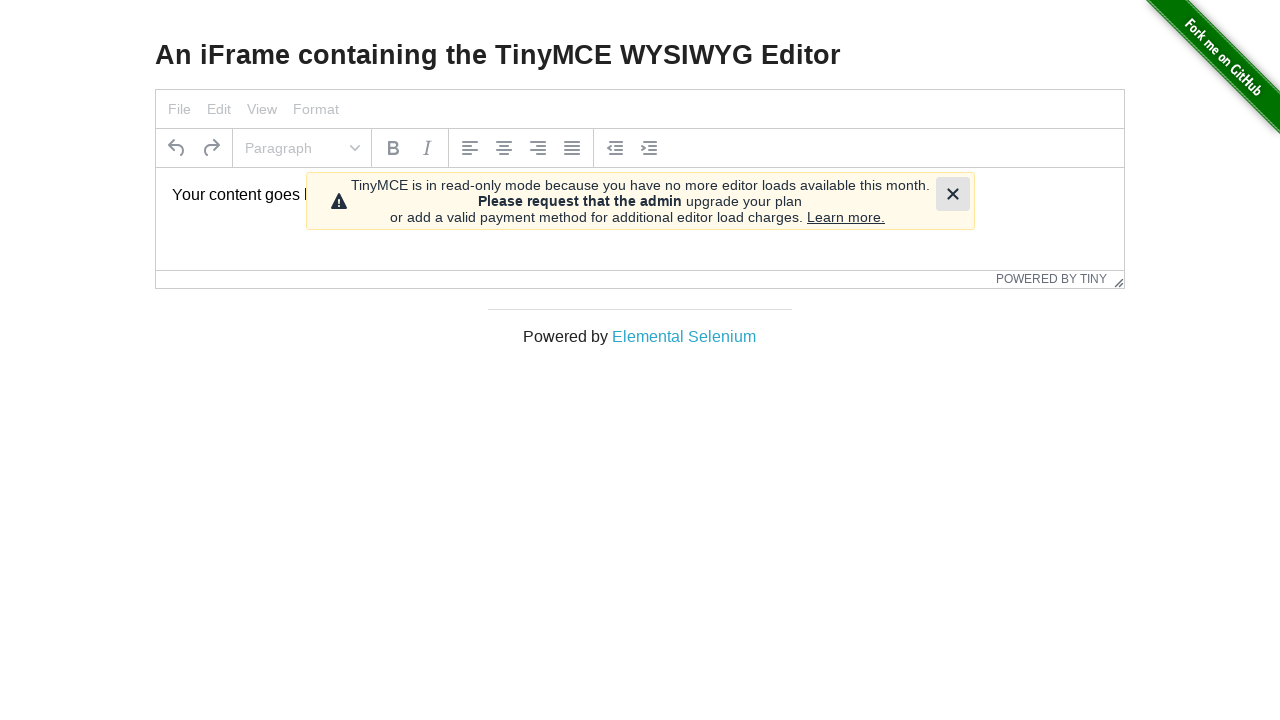